Tests scrolling to form elements and filling in name and date fields on a form page

Starting URL: https://formy-project.herokuapp.com/scroll

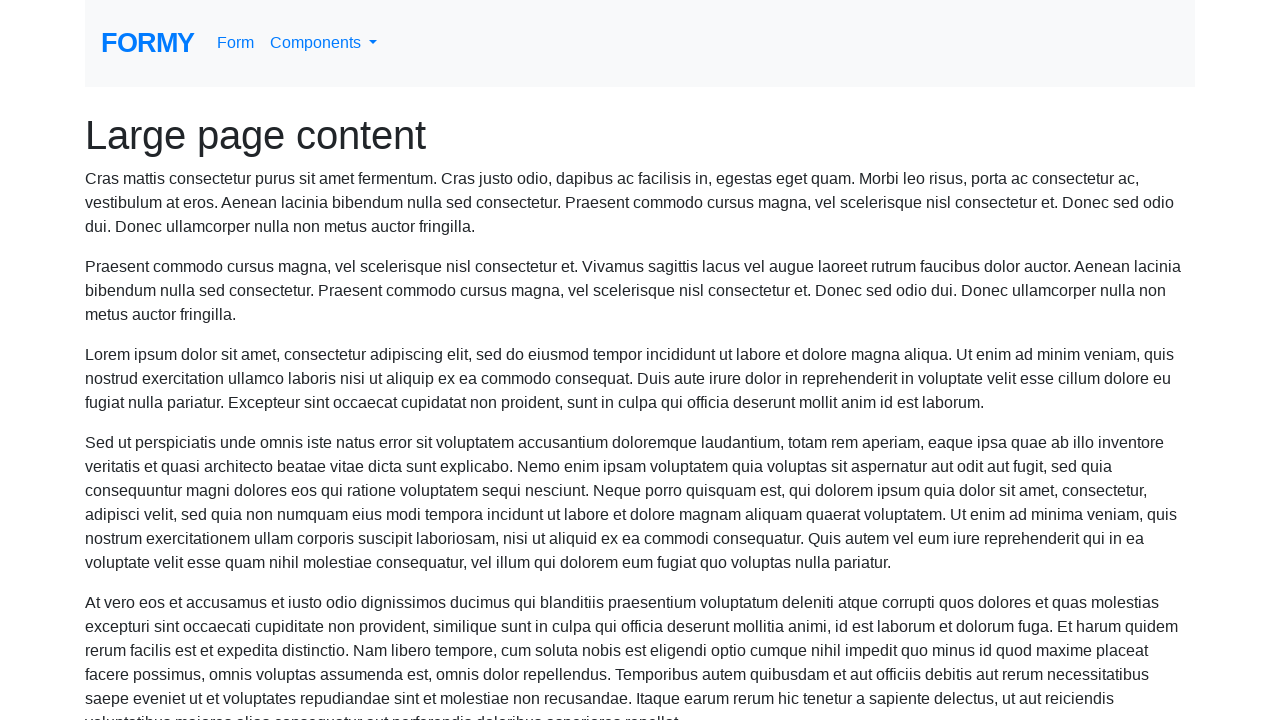

Located the name field element
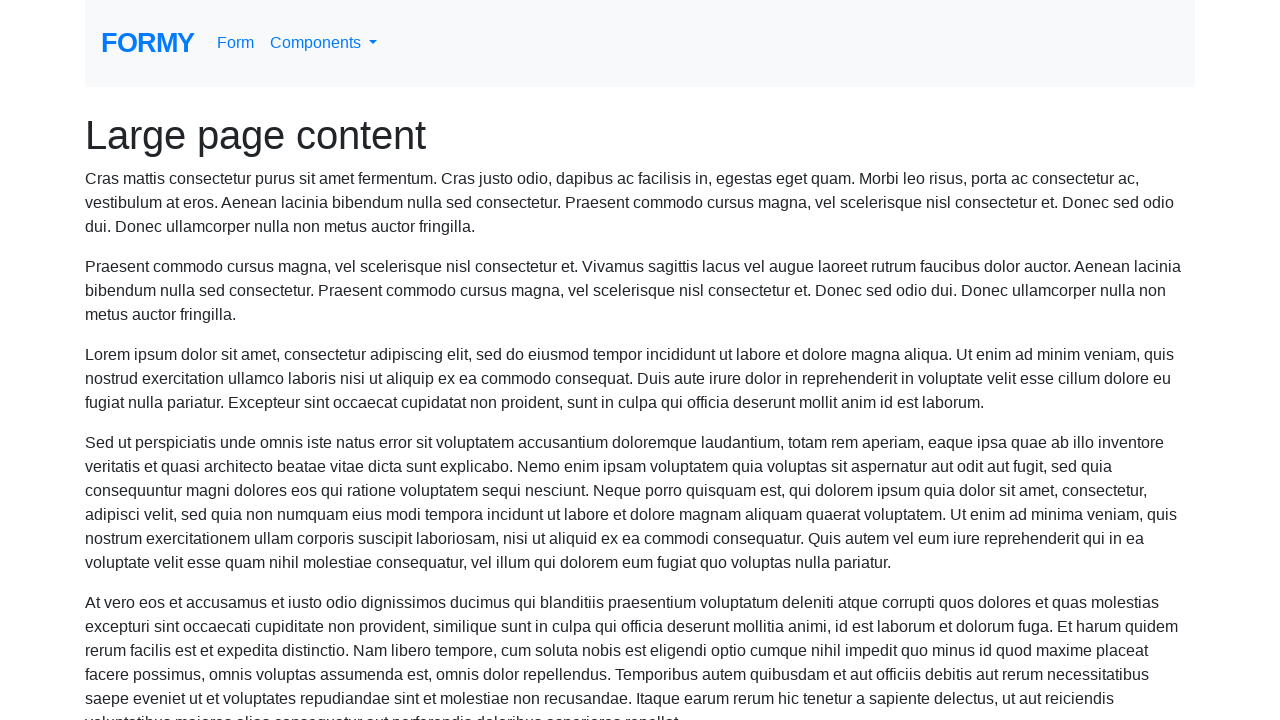

Scrolled to name field
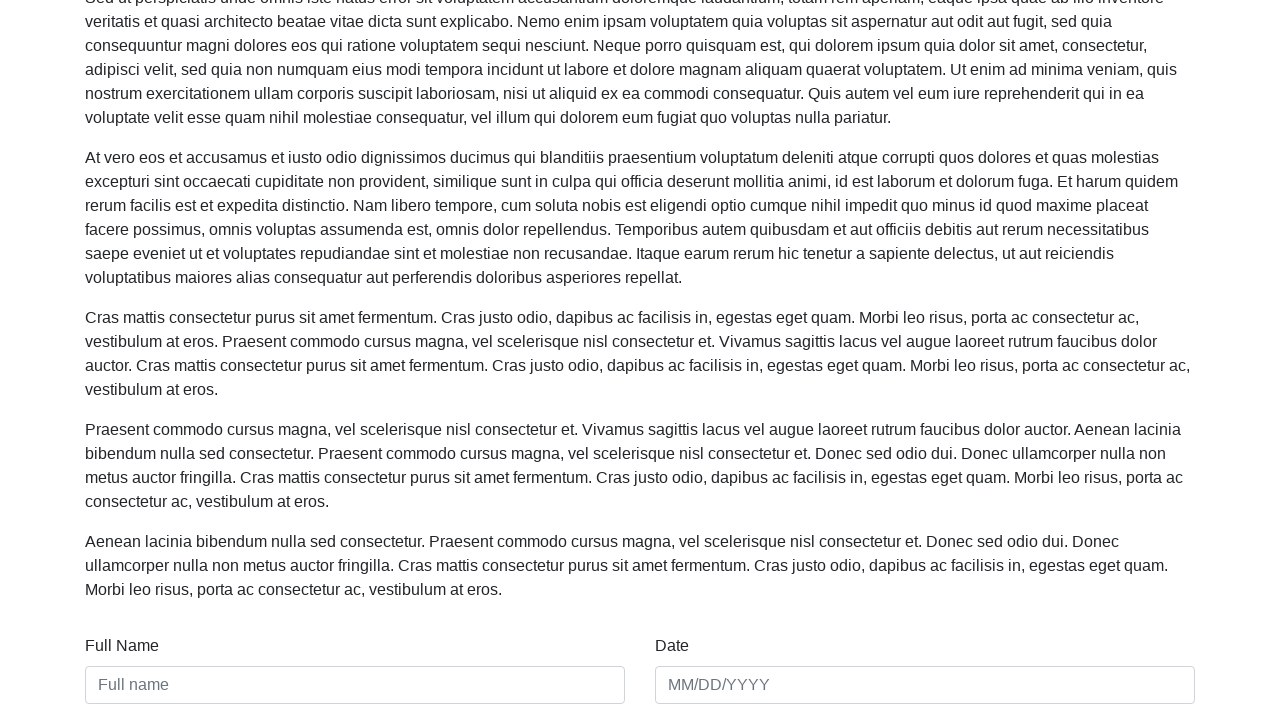

Filled name field with 'Renjitha' on #name
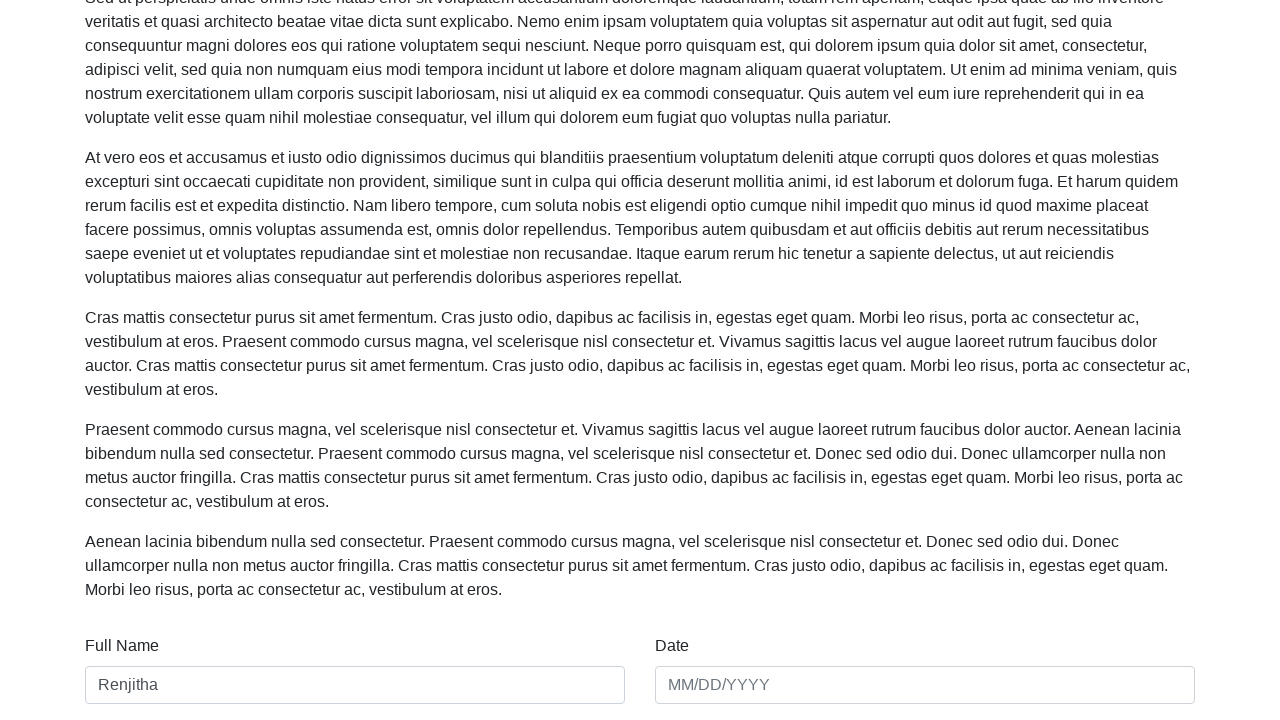

Filled date field with '20/20/2020' on #date
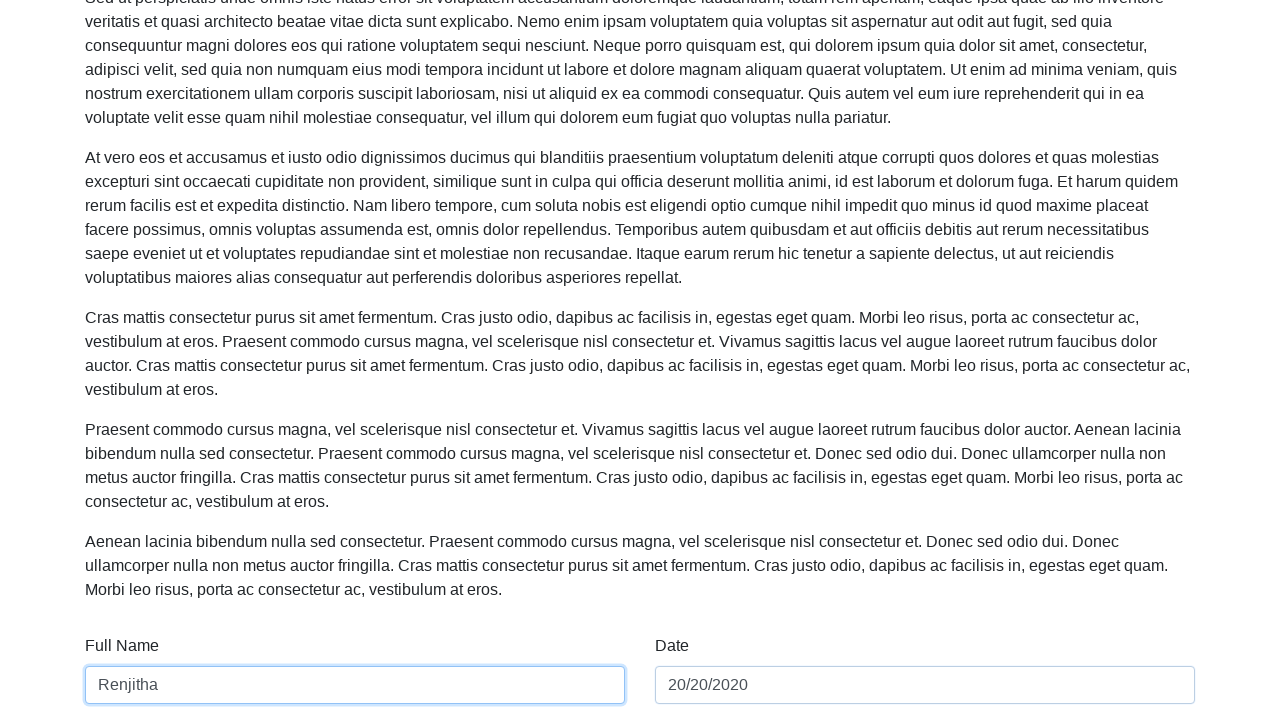

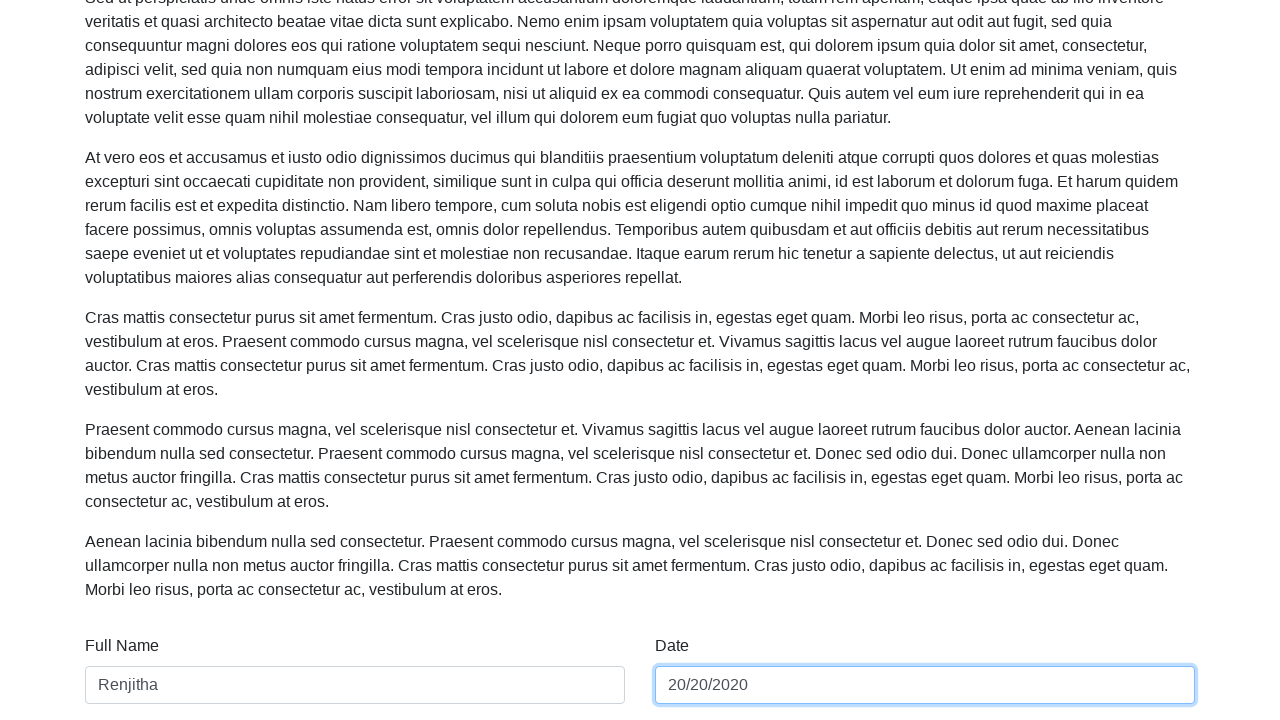